Tests a math challenge form by reading a value from the page, calculating log(abs(12*sin(x))), filling in the answer, checking a checkbox, selecting a radio button, and submitting the form.

Starting URL: https://suninjuly.github.io/math.html

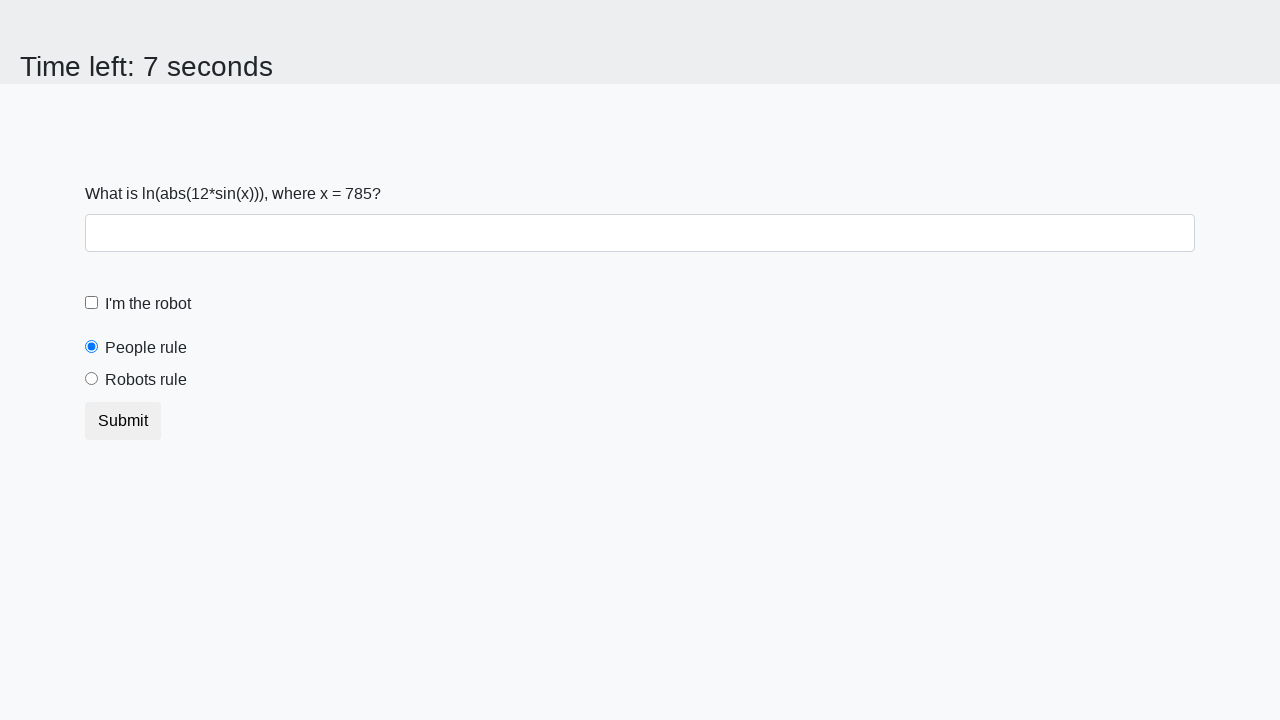

Located and read x value from the page
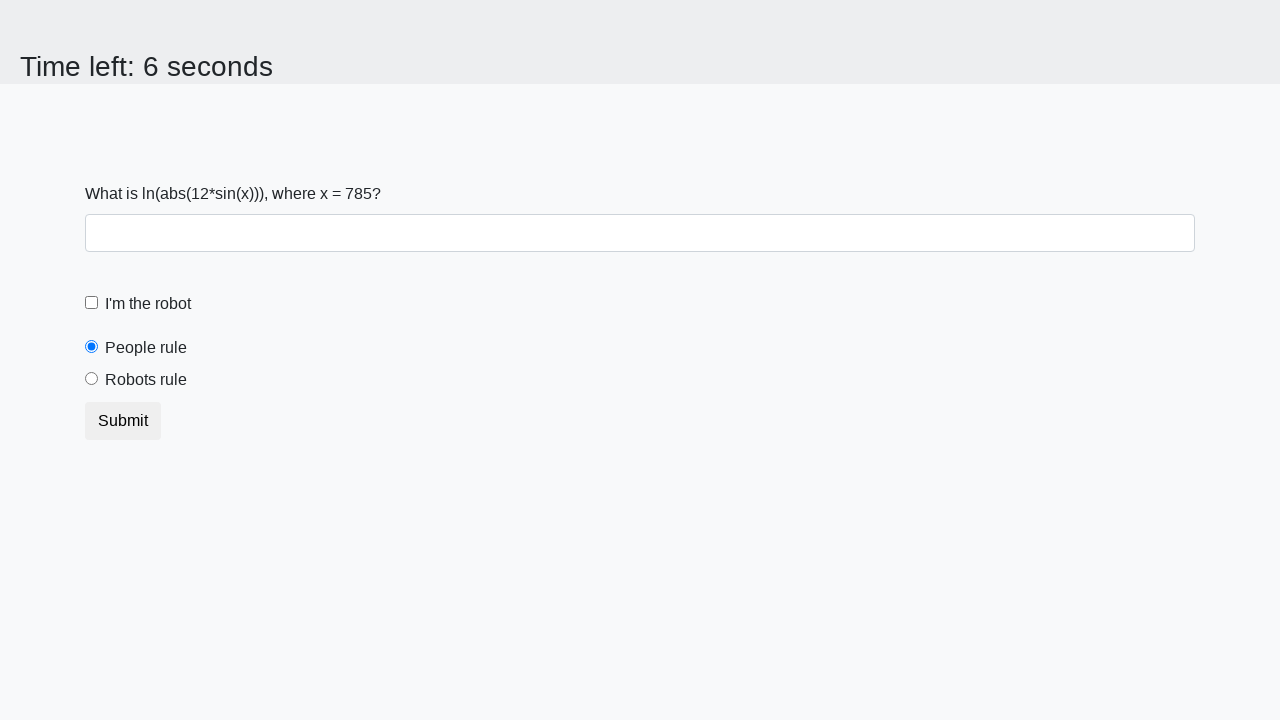

Calculated log(abs(12*sin(x))) = 1.537450439203958
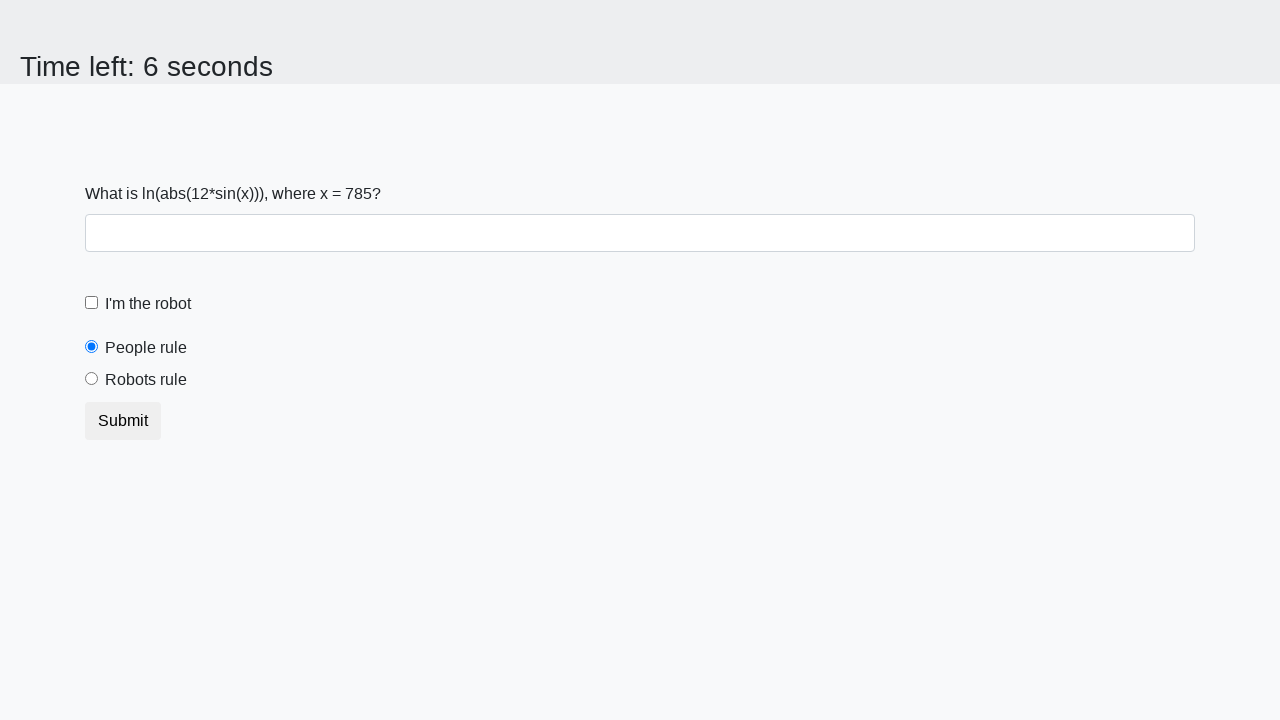

Filled answer field with calculated value on #answer
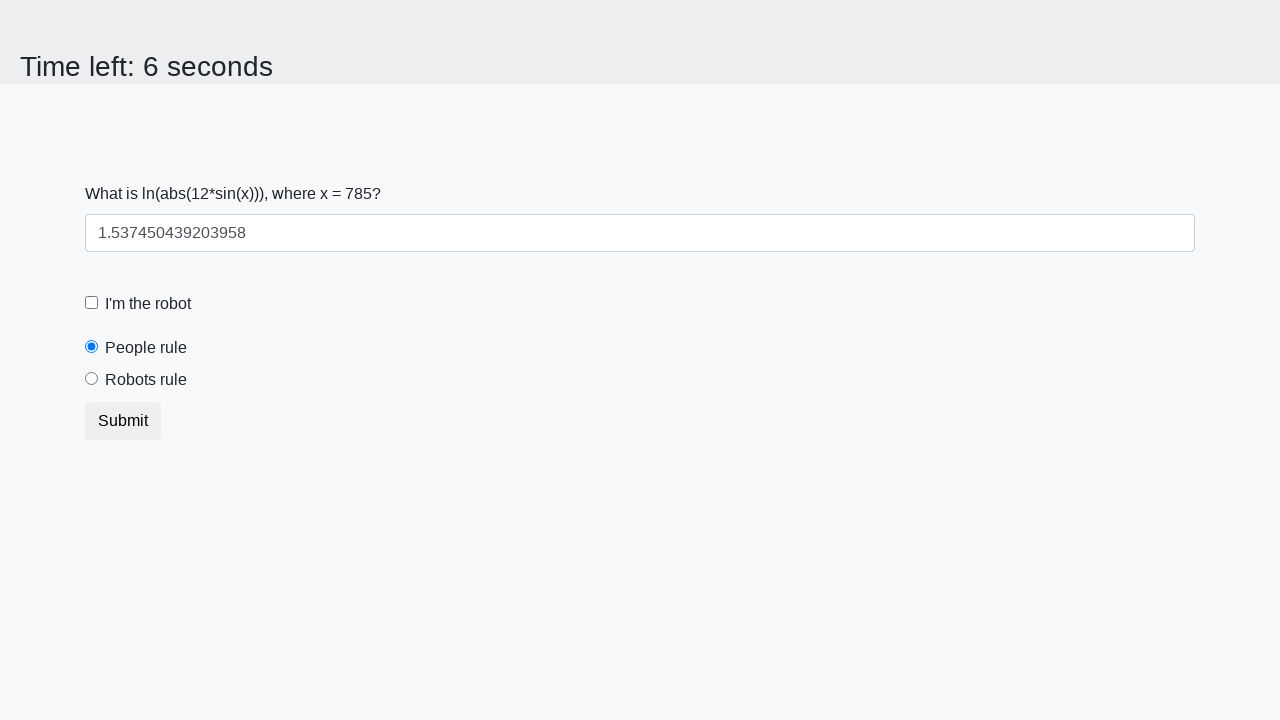

Clicked the robot checkbox at (92, 303) on #robotCheckbox
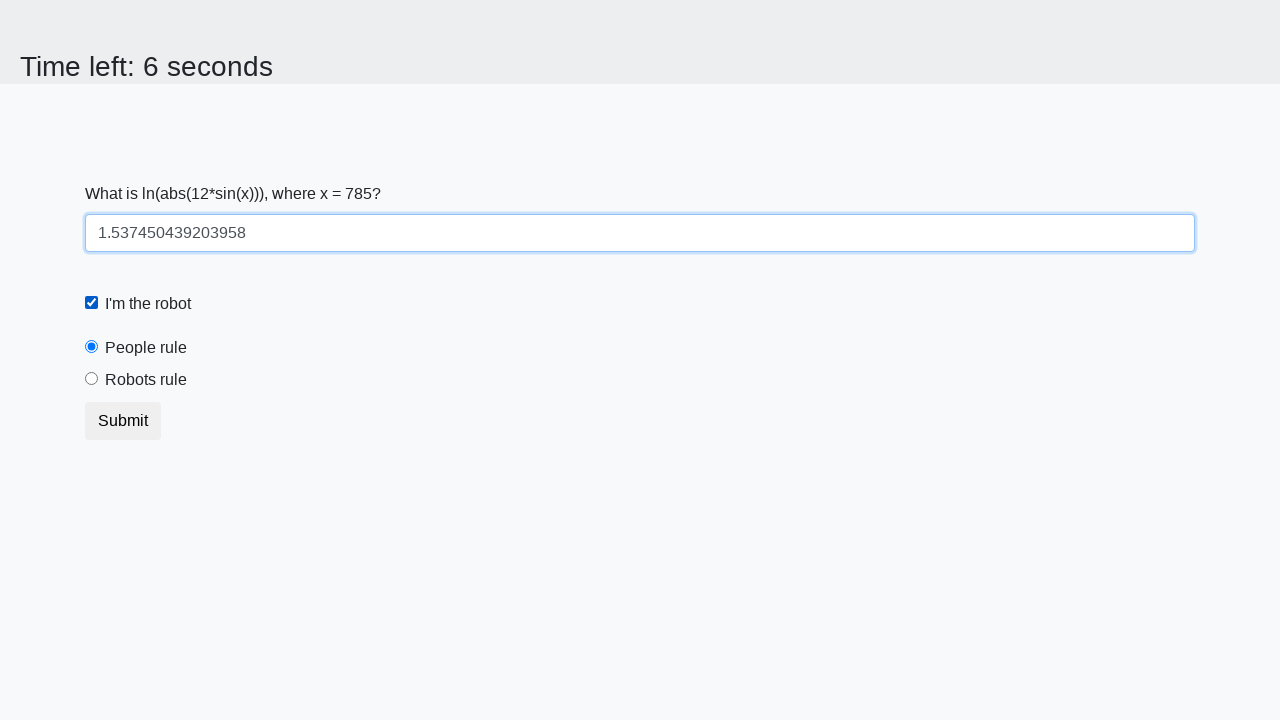

Selected the 'robots' radio button at (92, 379) on [value='robots']
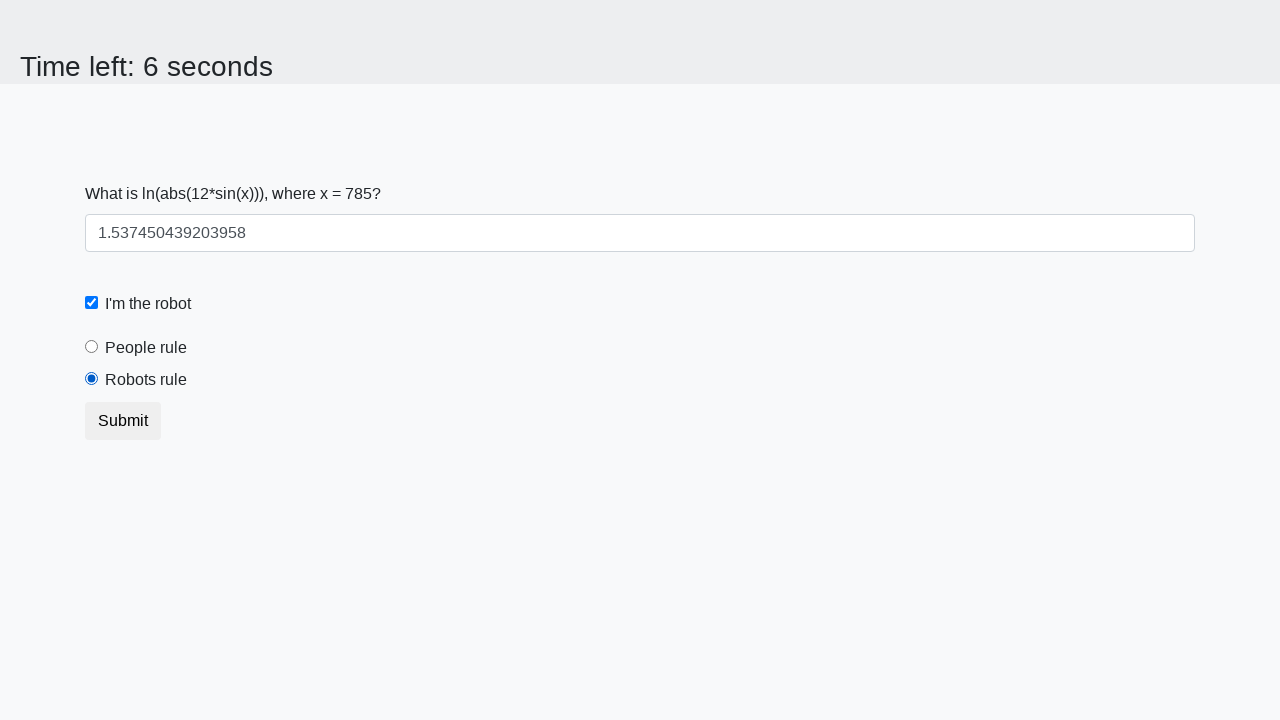

Clicked submit button to submit the form at (123, 421) on button.btn
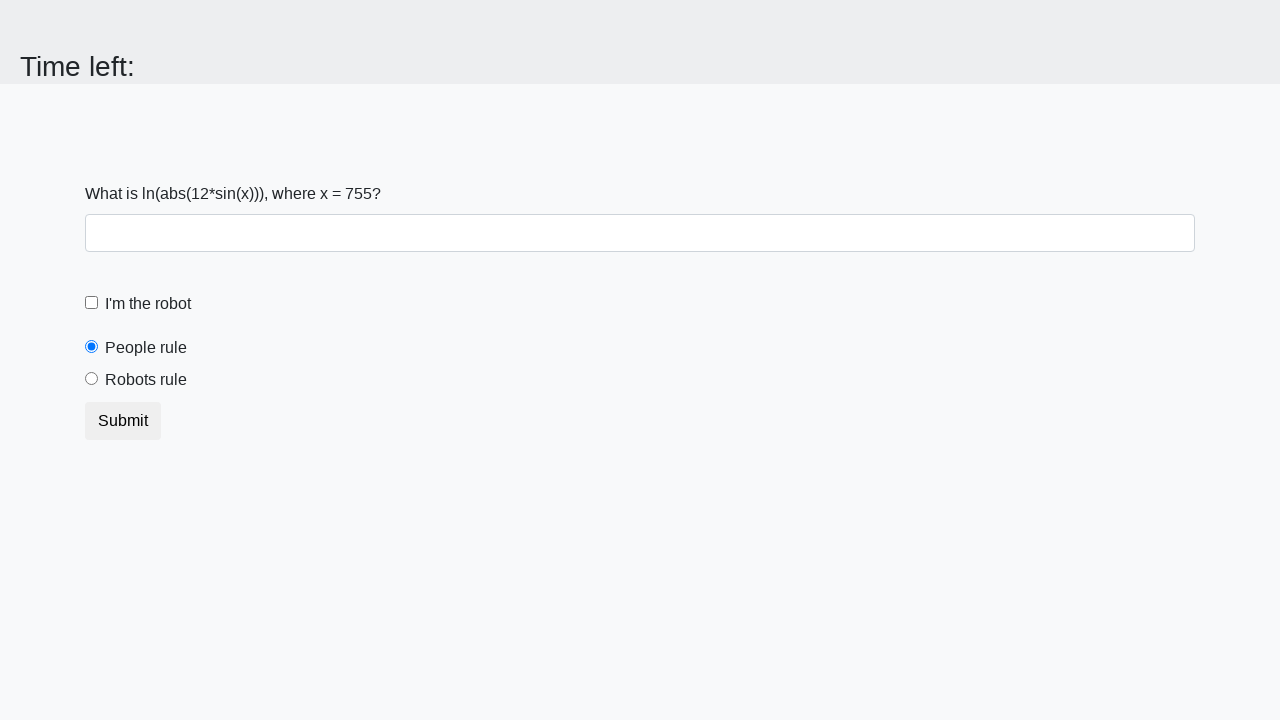

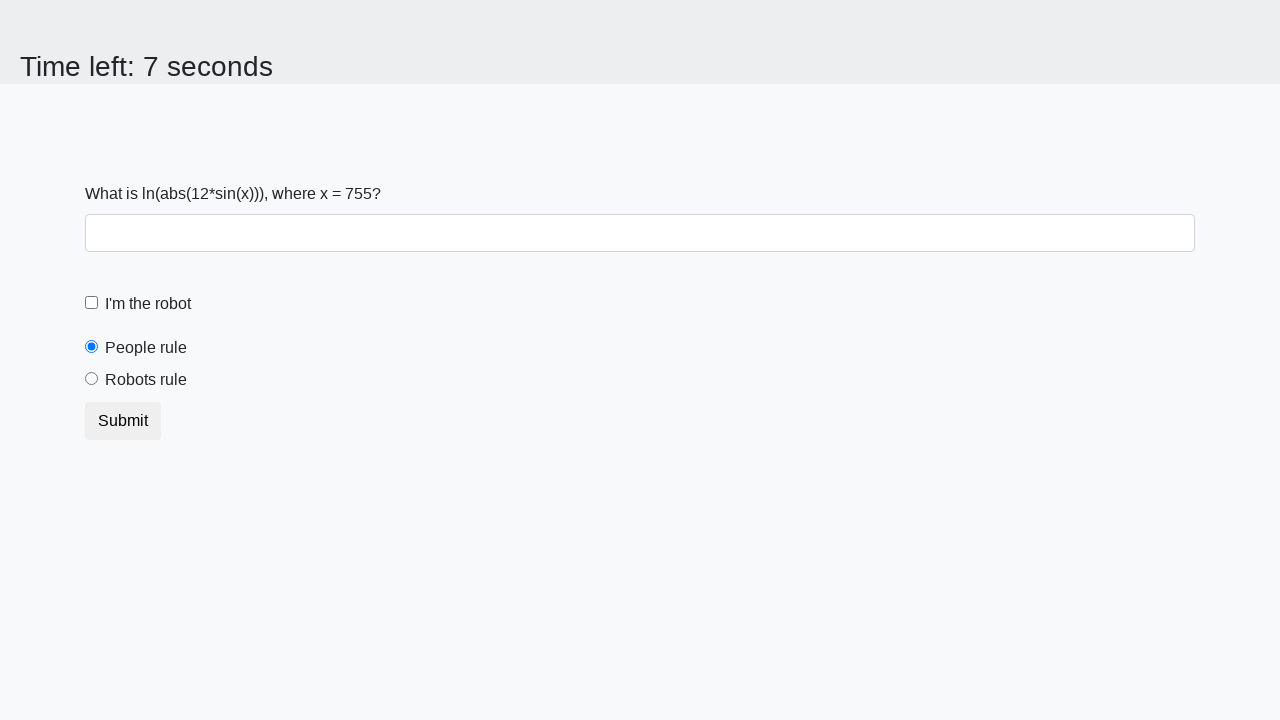